Tests JavaScript prompt dialog by clicking the JS Prompt button, entering text into the prompt, accepting it, and verifying the result message

Starting URL: https://the-internet.herokuapp.com/javascript_alerts

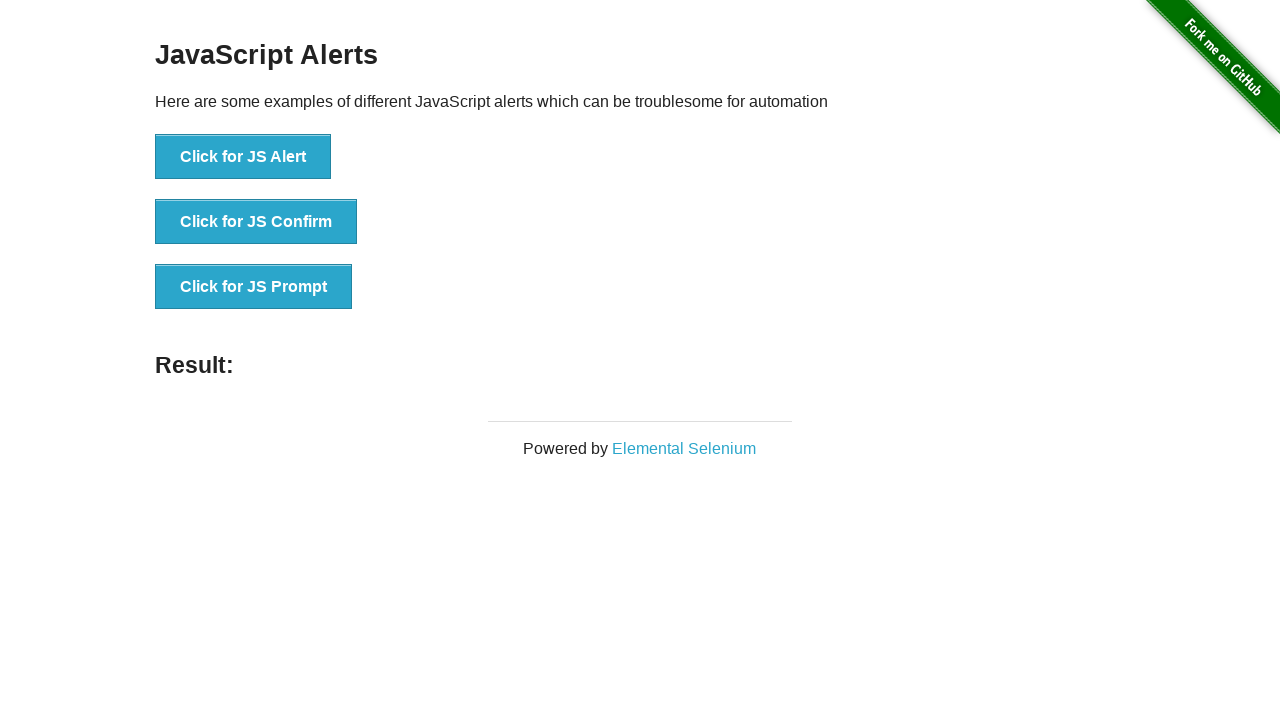

Set up dialog handler to accept prompt with text 'Abhi'
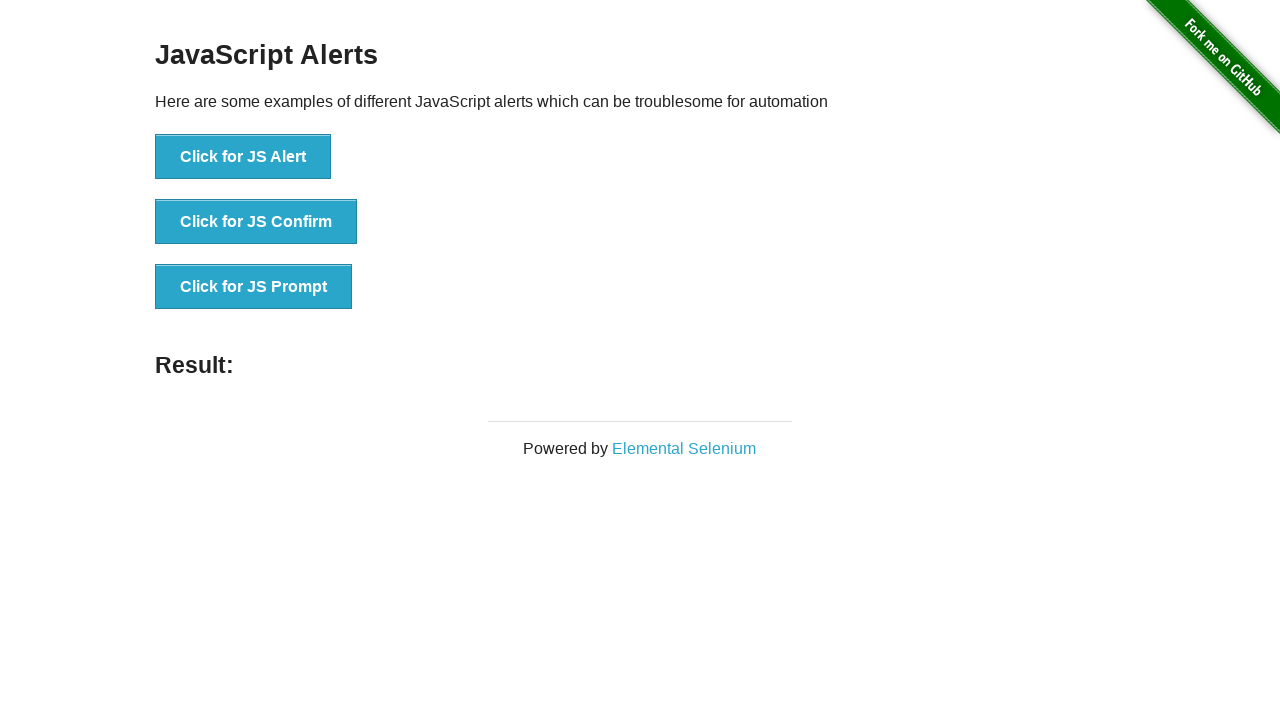

Clicked JS Prompt button at (254, 287) on button[onclick='jsPrompt()']
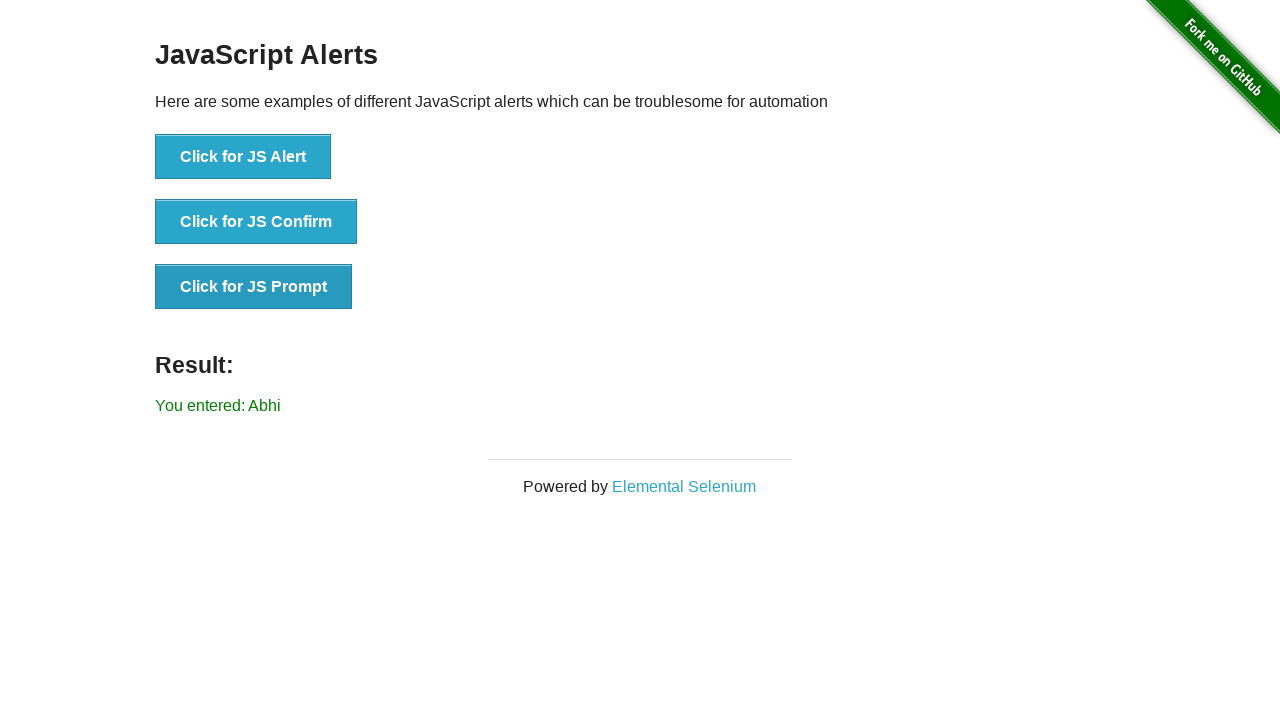

Waited 500ms for dialog to be processed and result to update
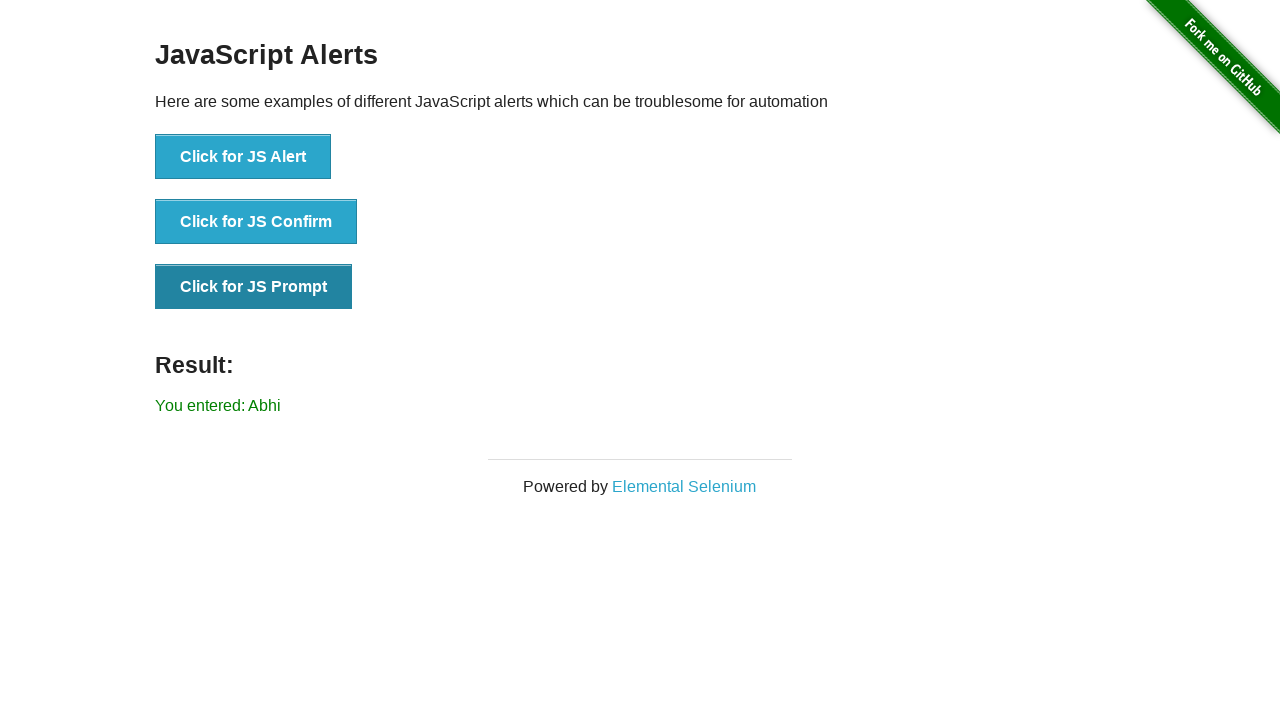

Retrieved result text from result element
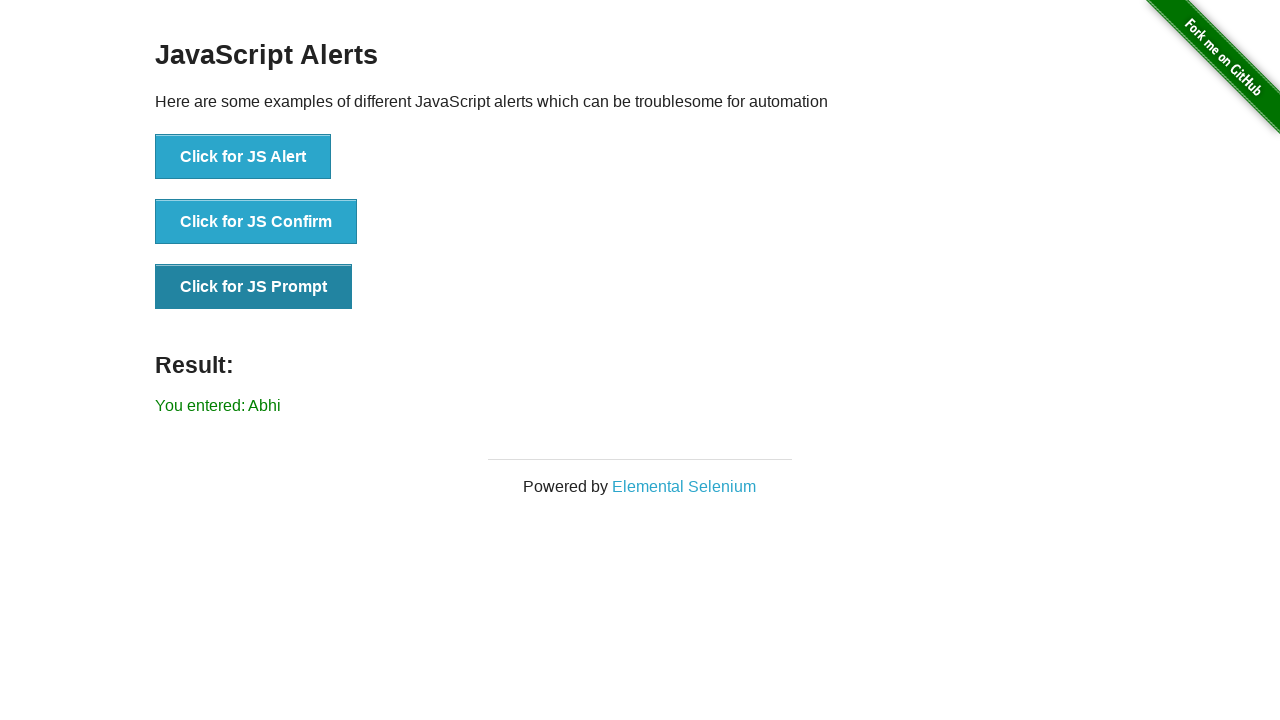

Verified result text matches expected value 'You entered: Abhi'
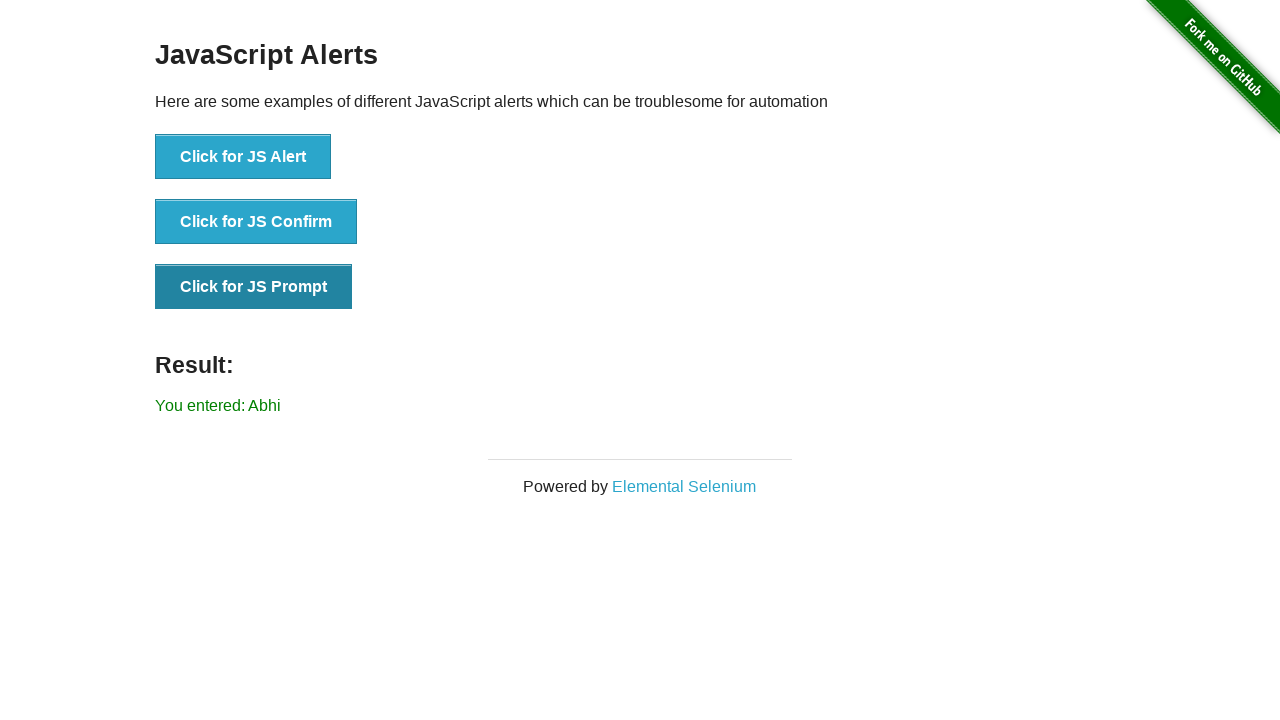

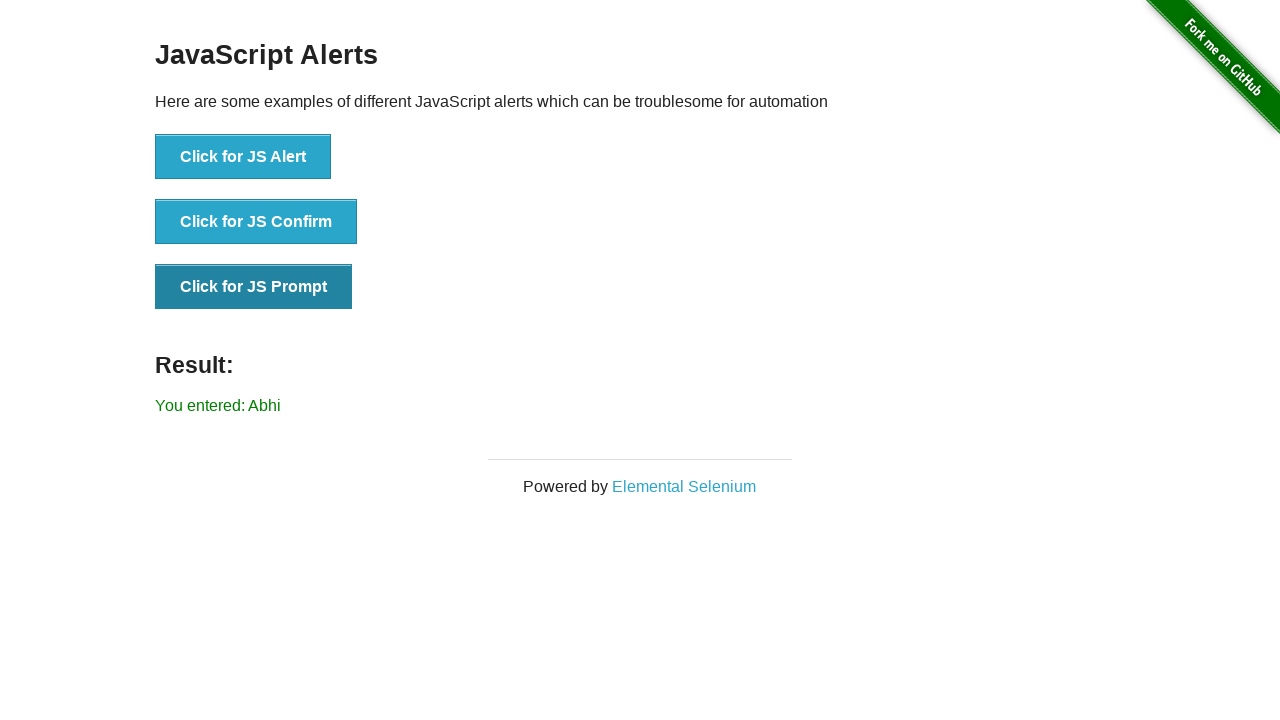